Tests selecting multiple elements in a DataTable by clicking on them sequentially, verifying each element's selected state updates correctly.

Starting URL: https://next.fritz2.dev/headless-demo/#dataCollection

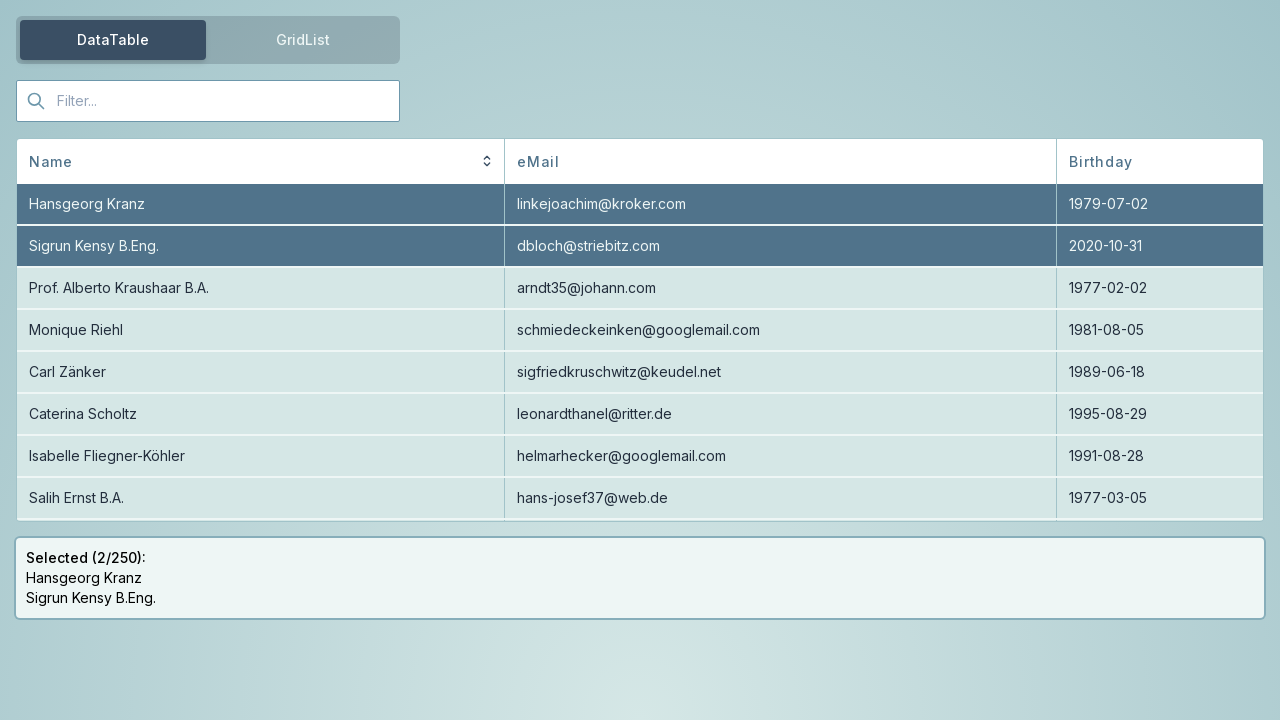

Located first DataTable element 'Carl Zänker'
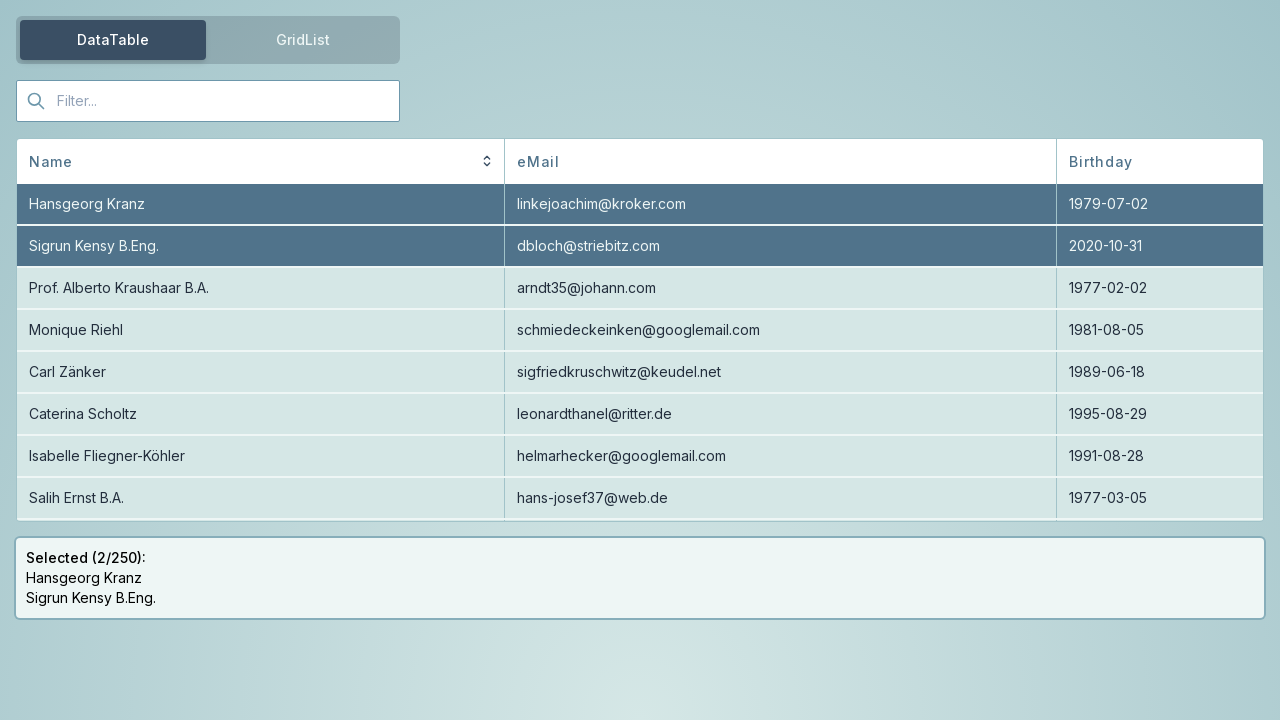

Scrolled first element into view
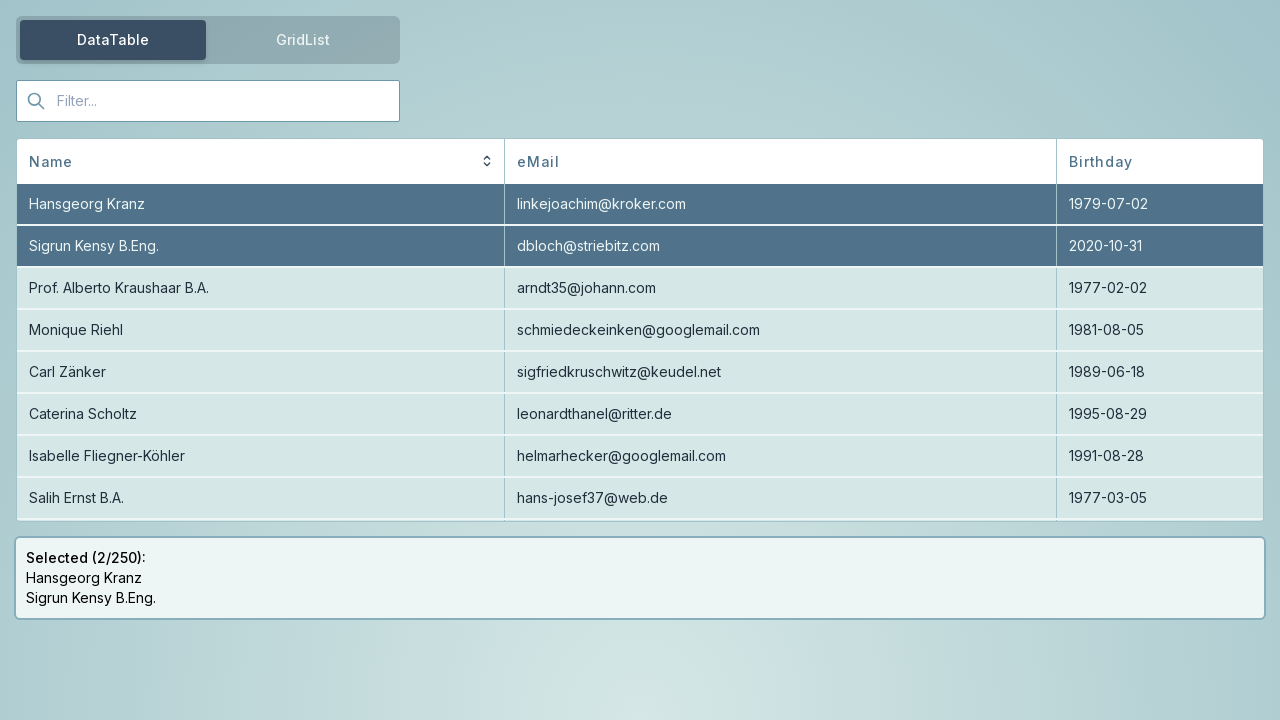

Retrieved bounding box for first element
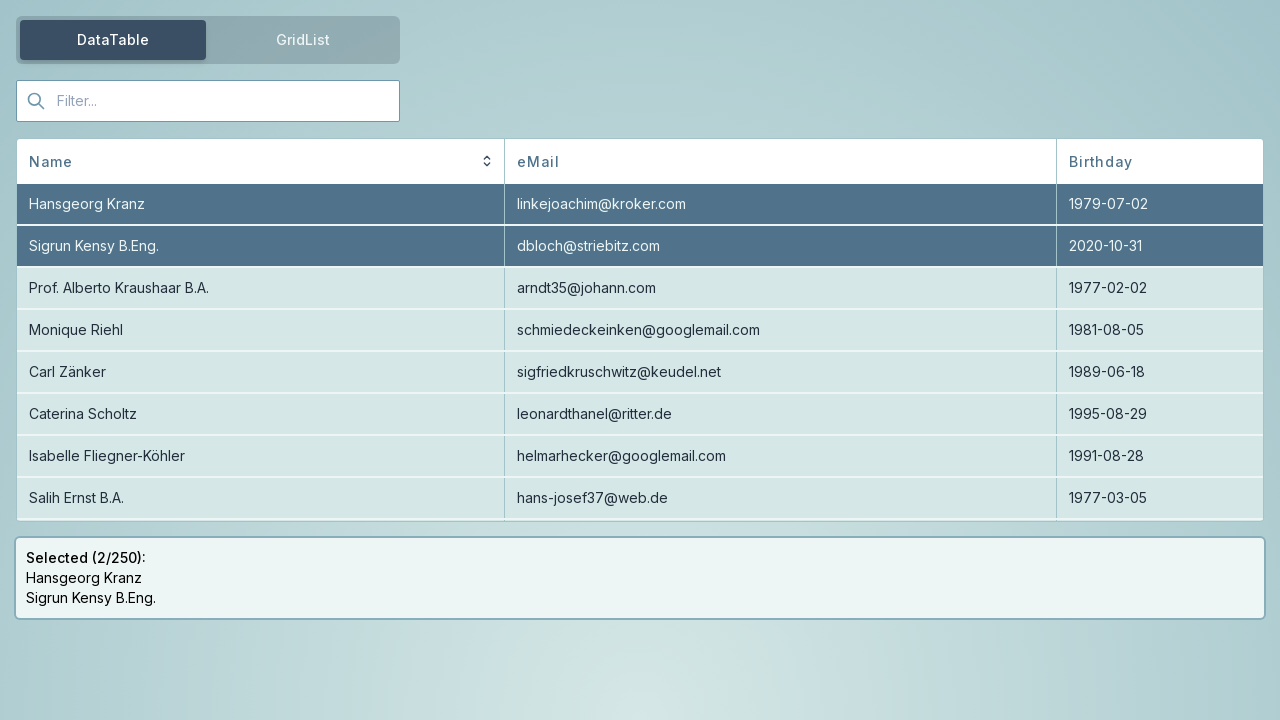

Moved mouse to center of first element at (640, 372)
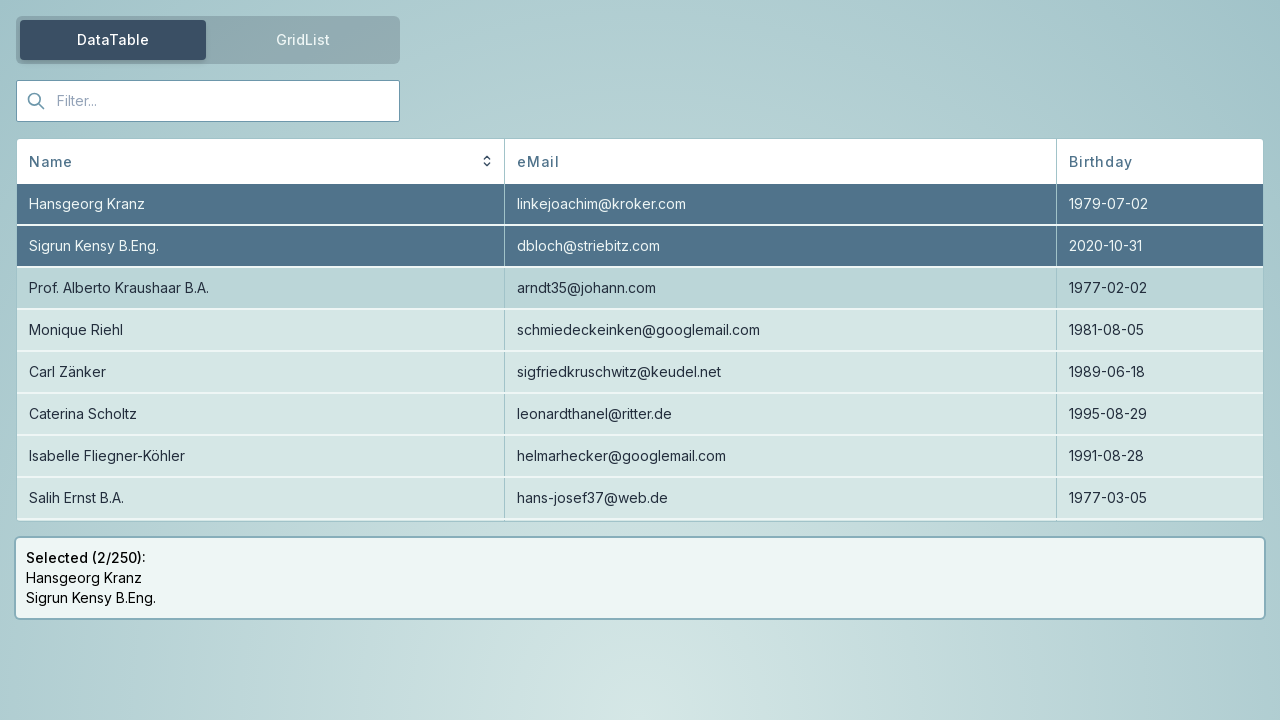

Clicked first element 'Carl Zänker' to select it
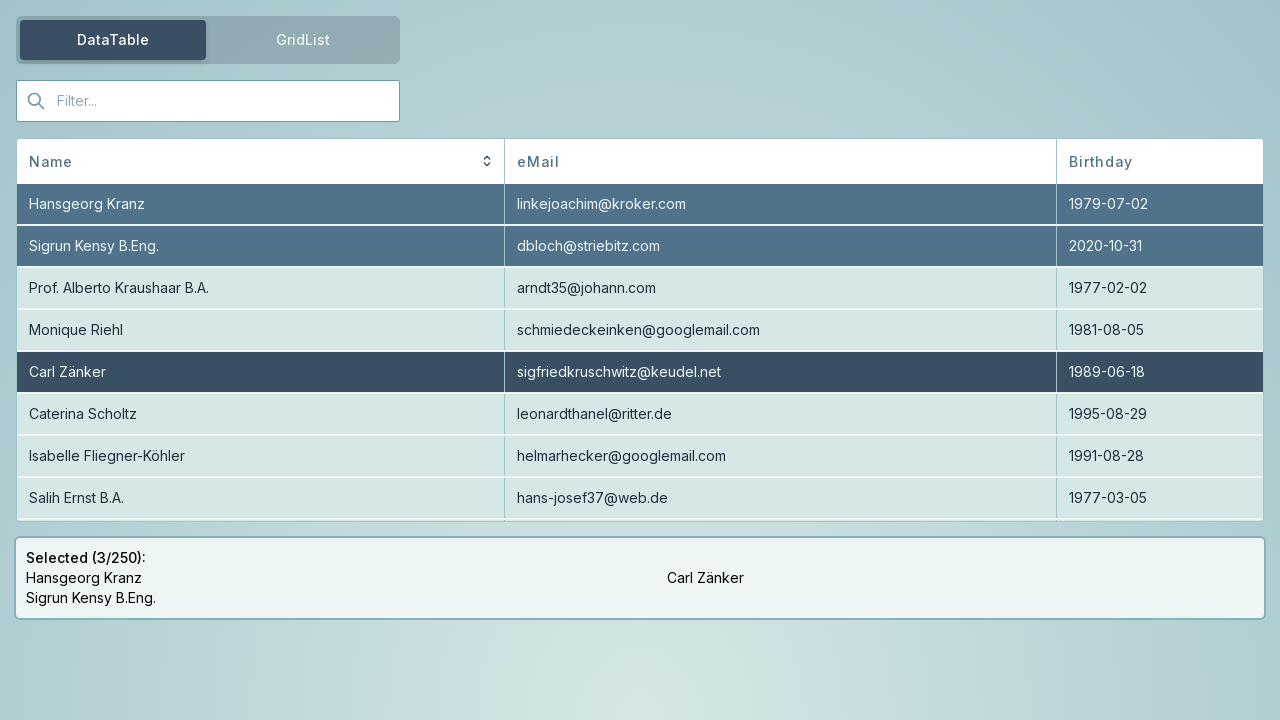

Located second DataTable element 'Salih Ernst B.A.'
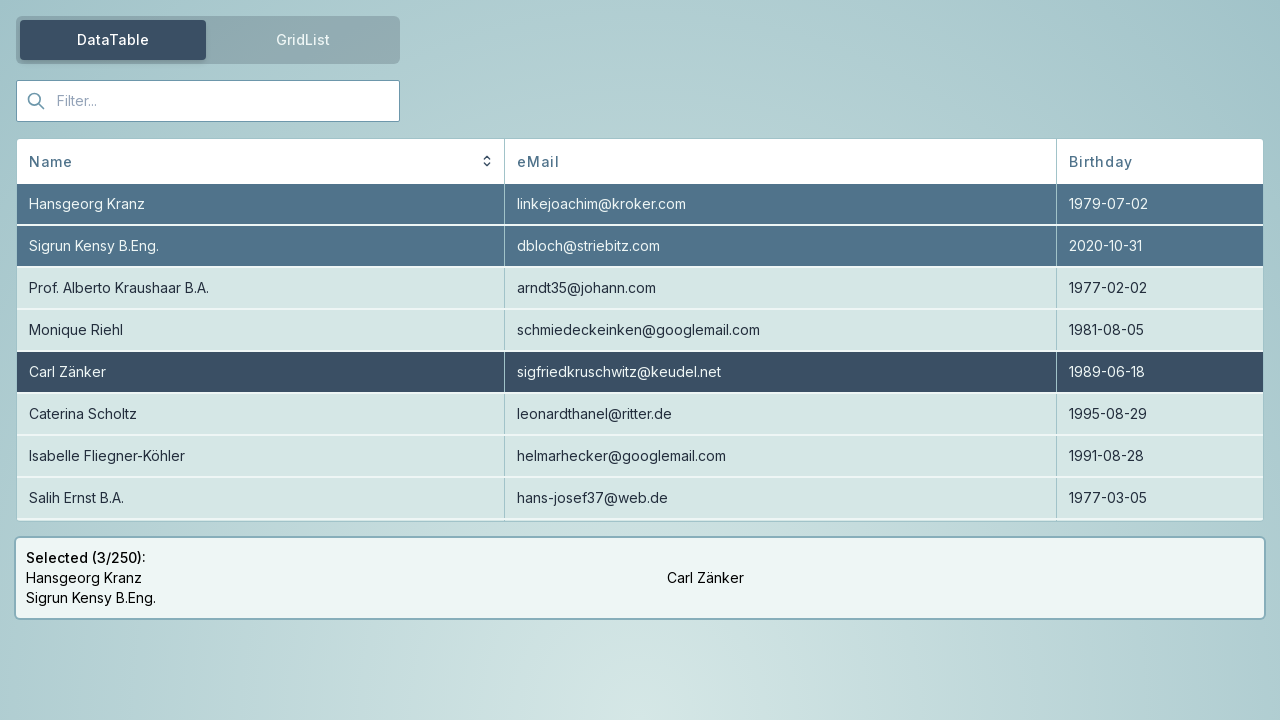

Scrolled second element into view
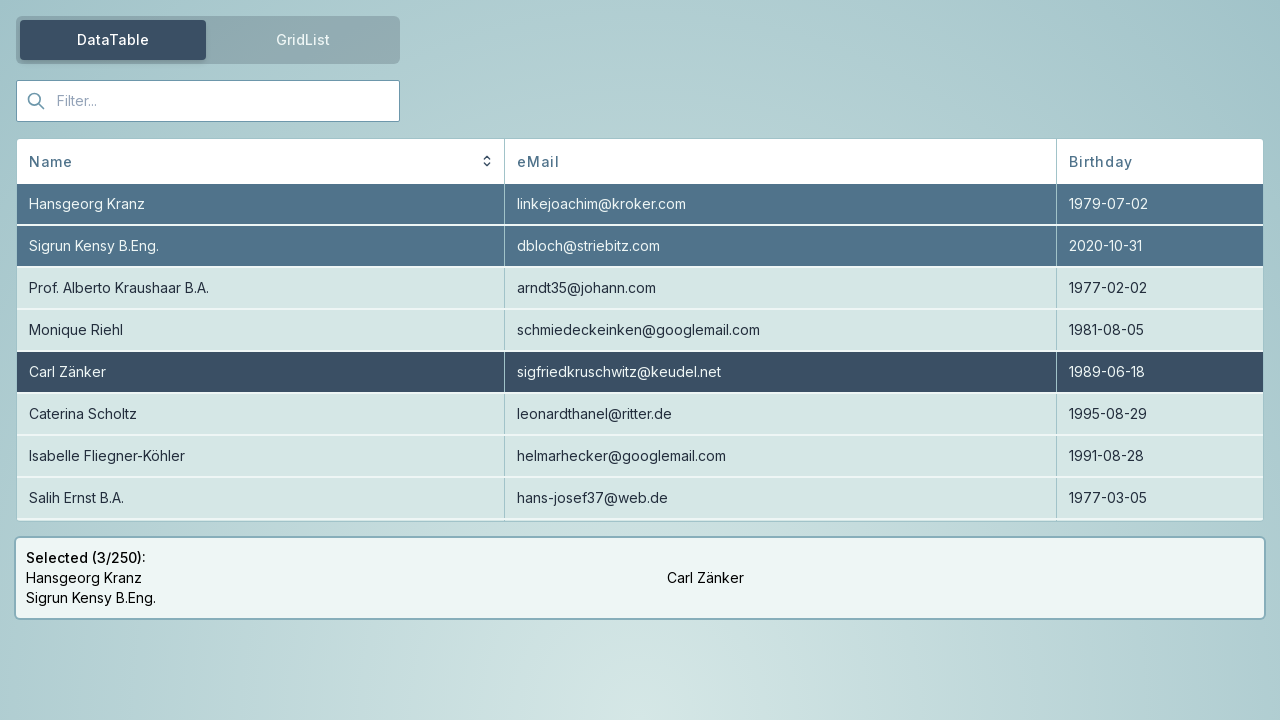

Retrieved bounding box for second element
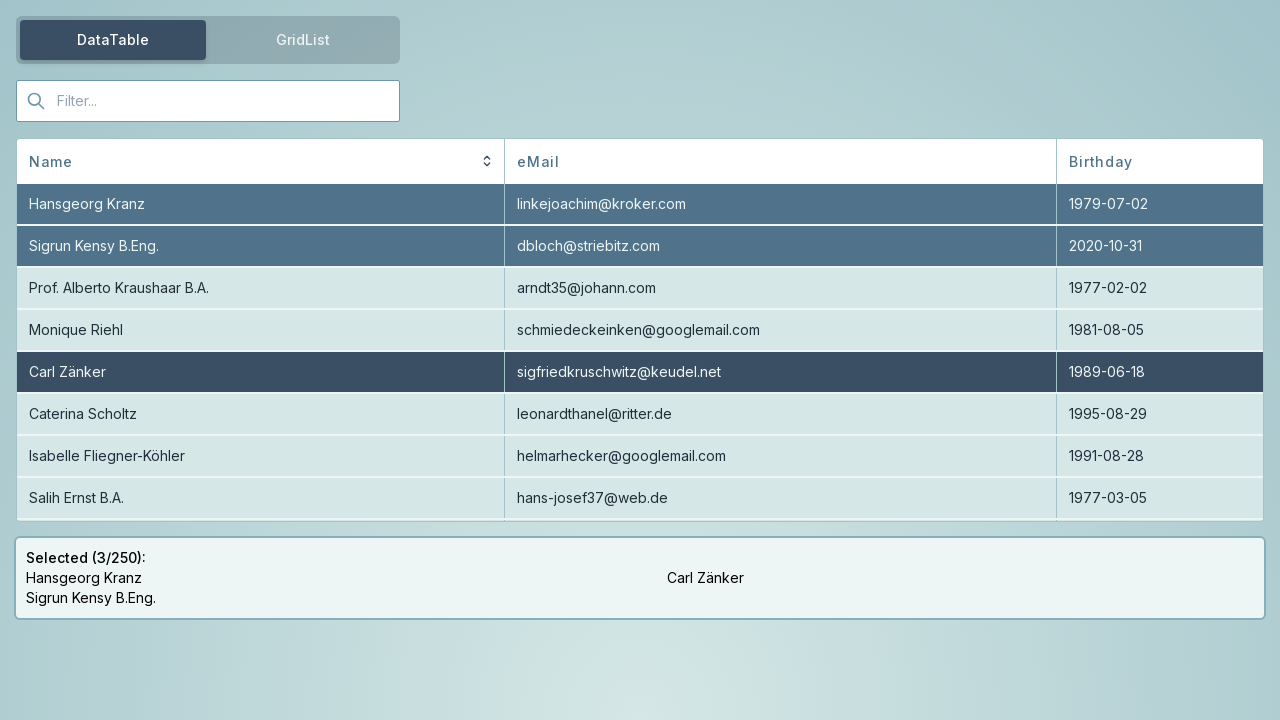

Moved mouse to center of second element at (640, 498)
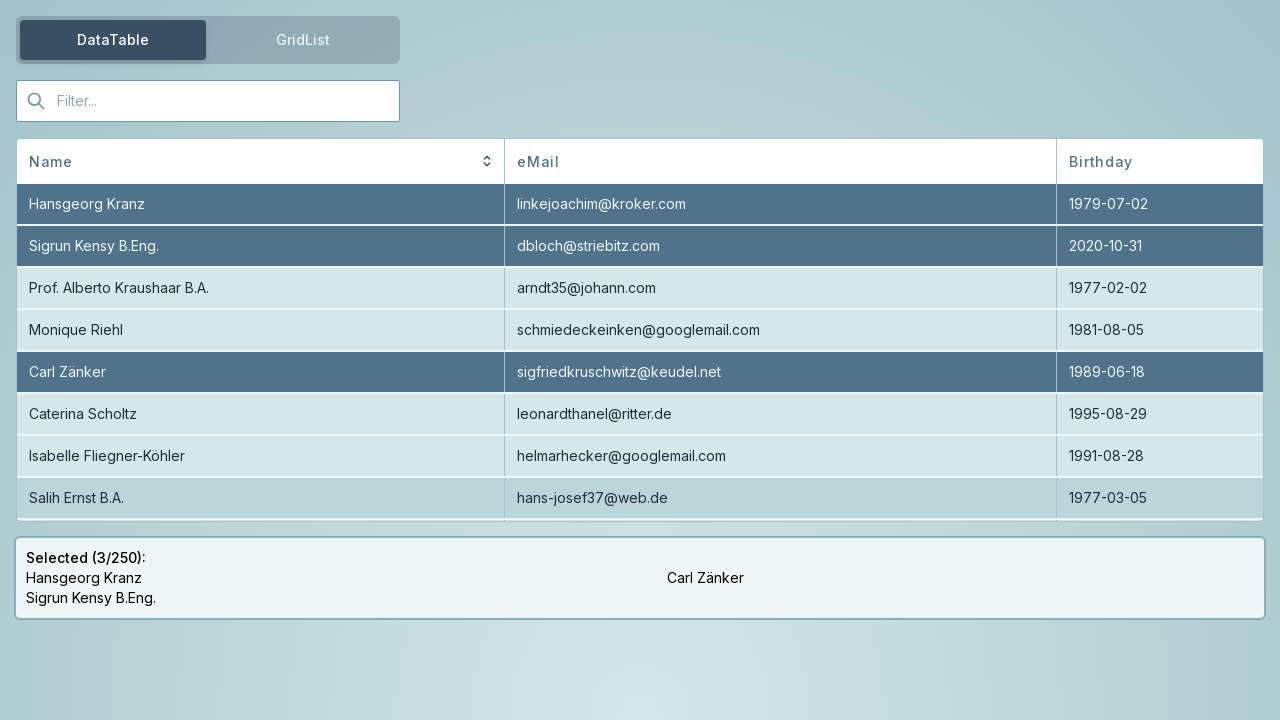

Clicked second element 'Salih Ernst B.A.' to select it
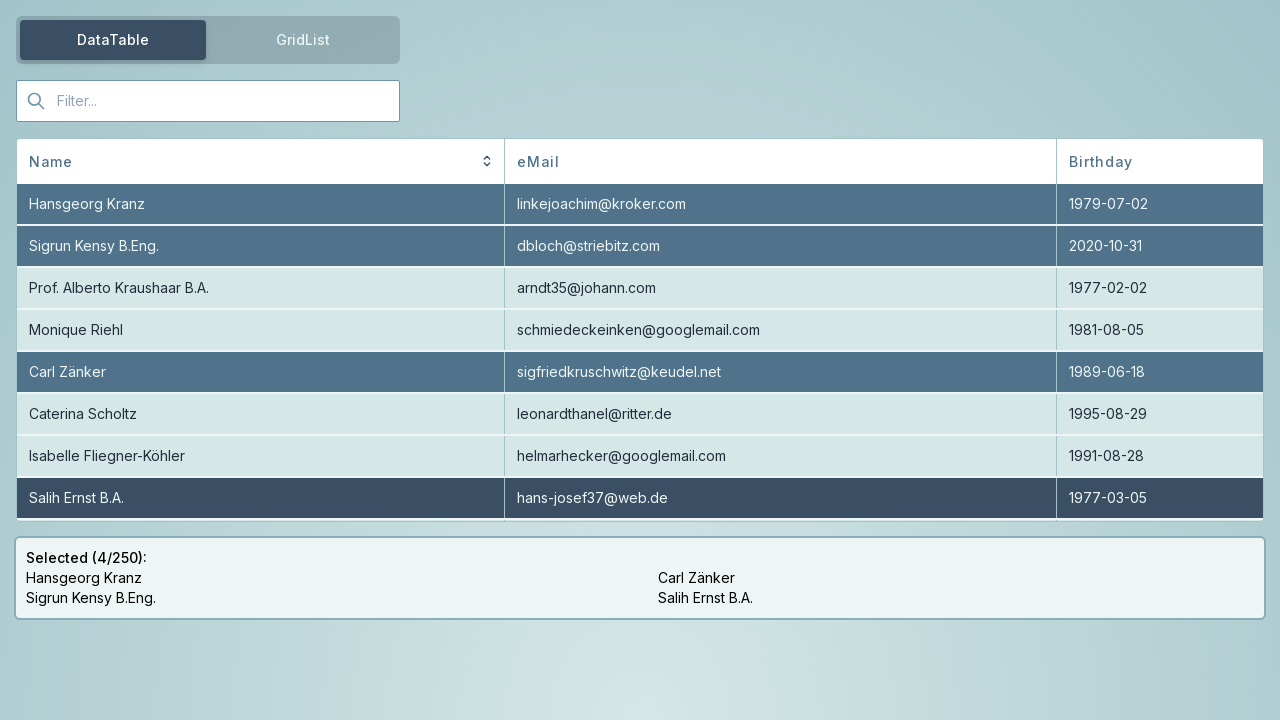

Located third DataTable element 'Orhan Schacht-Gröttner'
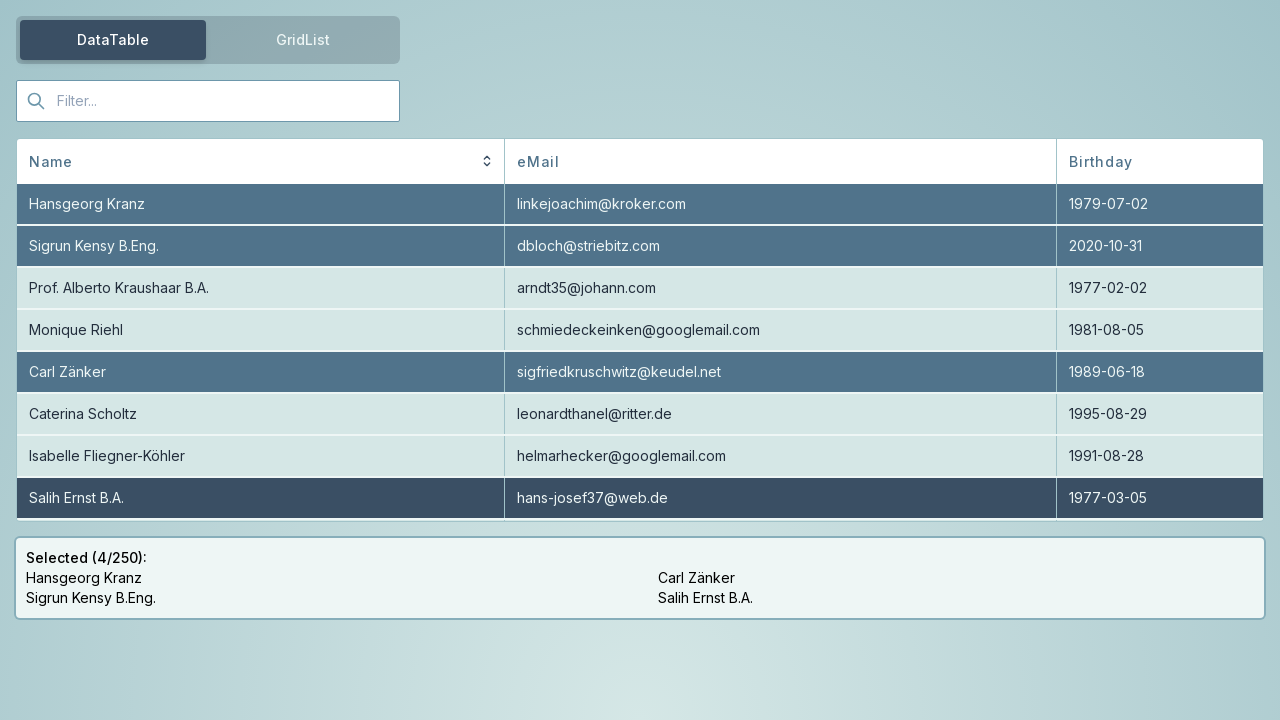

Scrolled third element into view
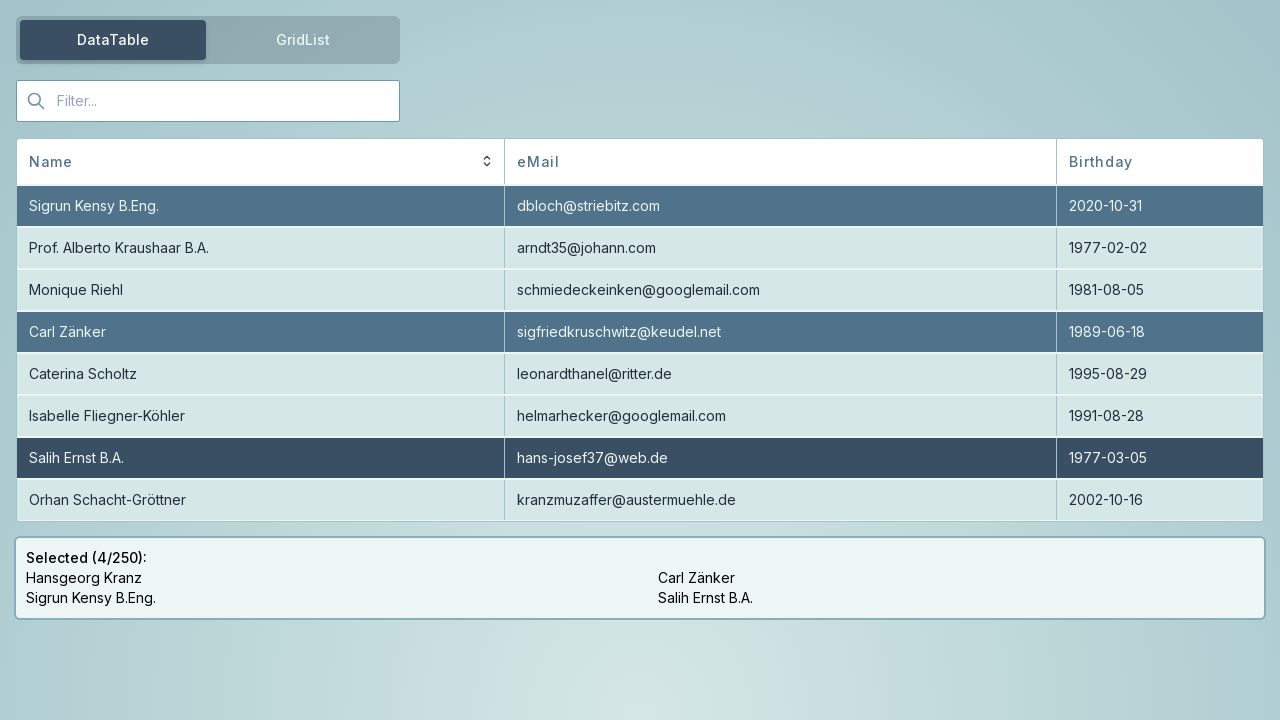

Retrieved bounding box for third element
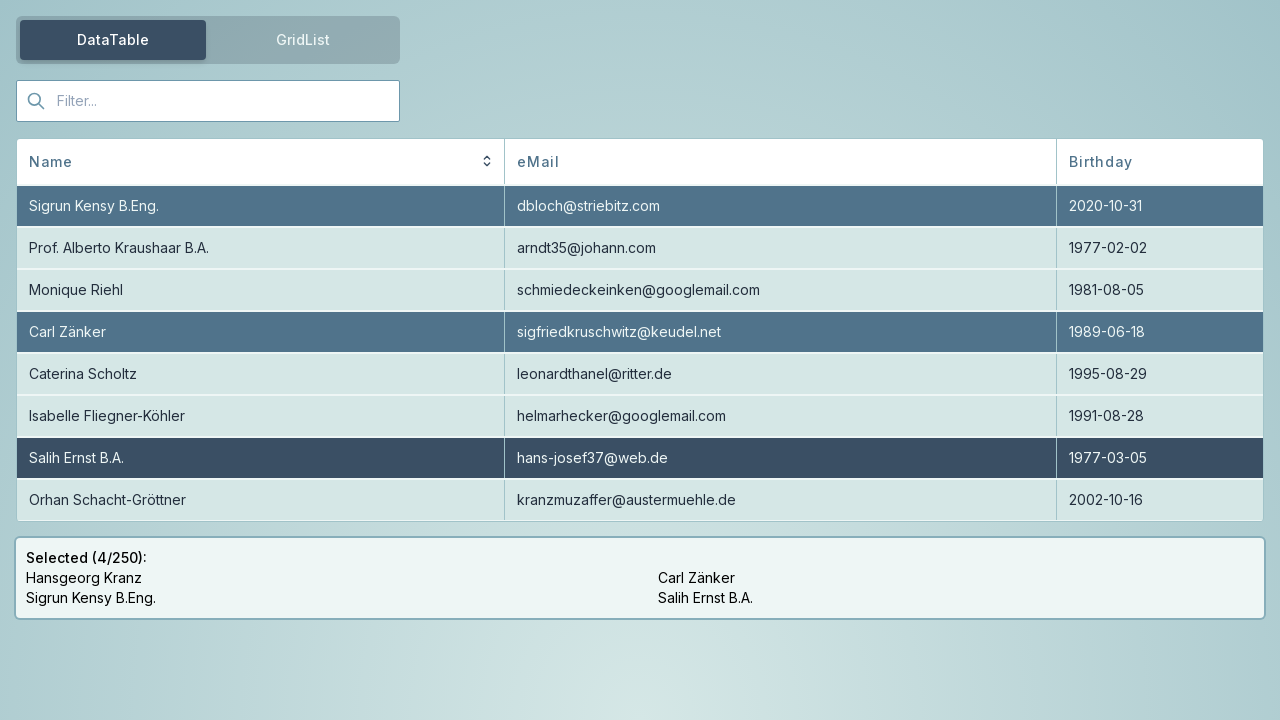

Moved mouse to center of third element at (640, 500)
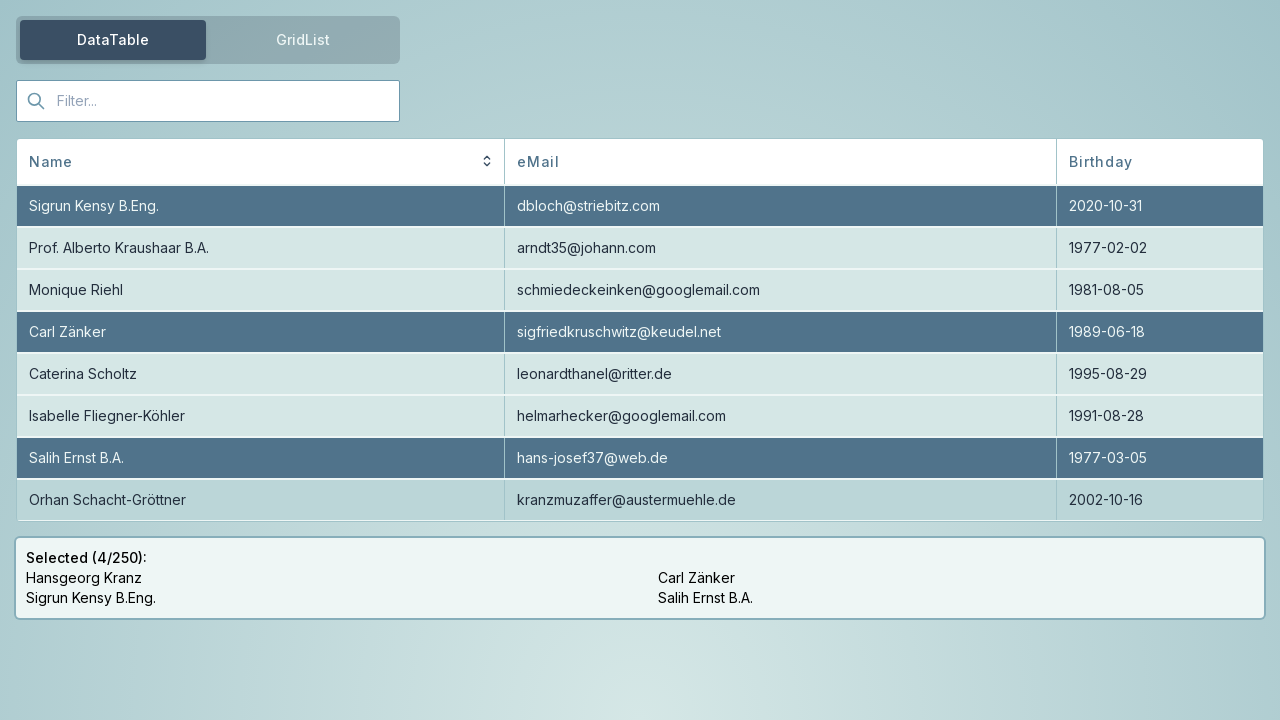

Clicked third element 'Orhan Schacht-Gröttner' to select it
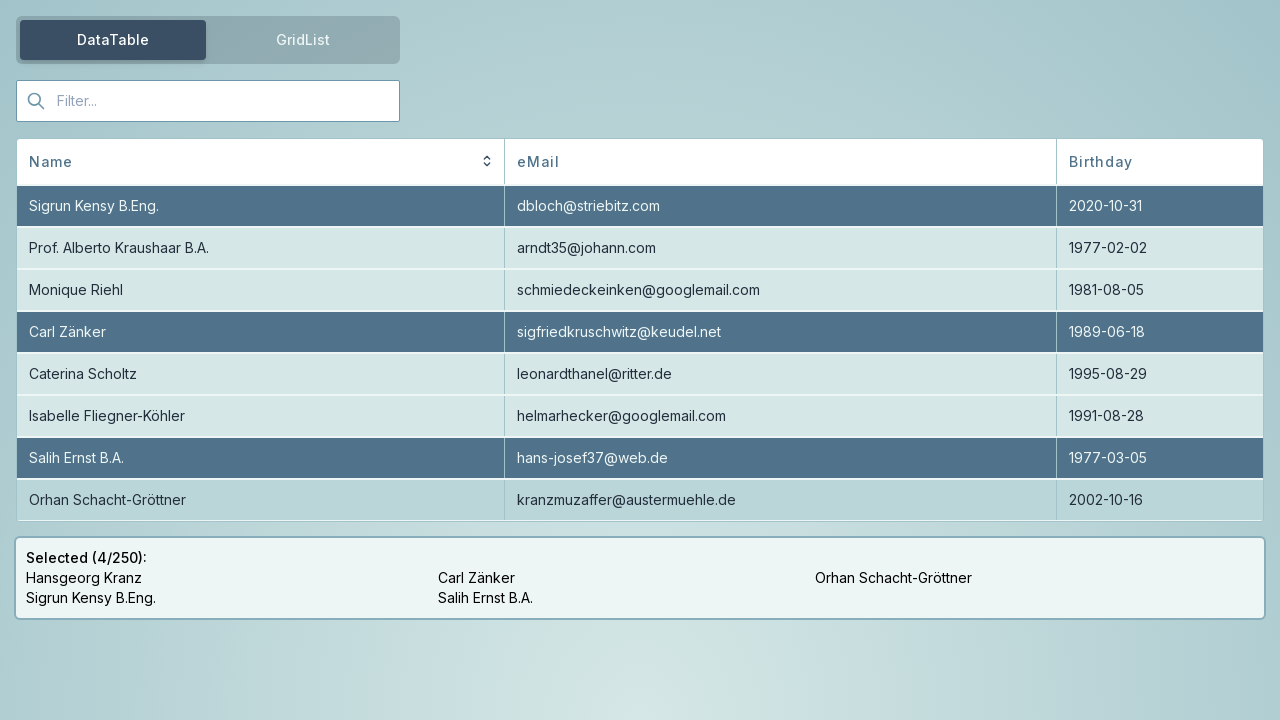

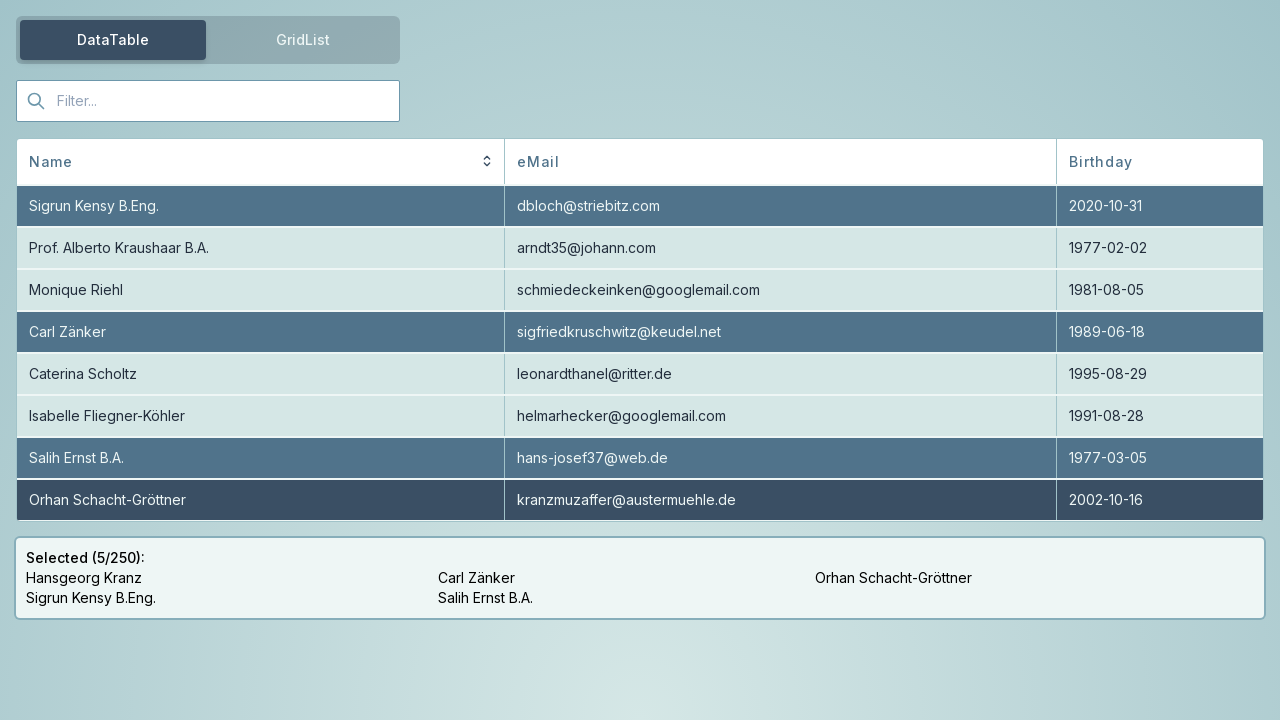